Waits for a price to reach $100, clicks the book button, solves a mathematical problem, and submits the answer

Starting URL: http://suninjuly.github.io/explicit_wait2.html

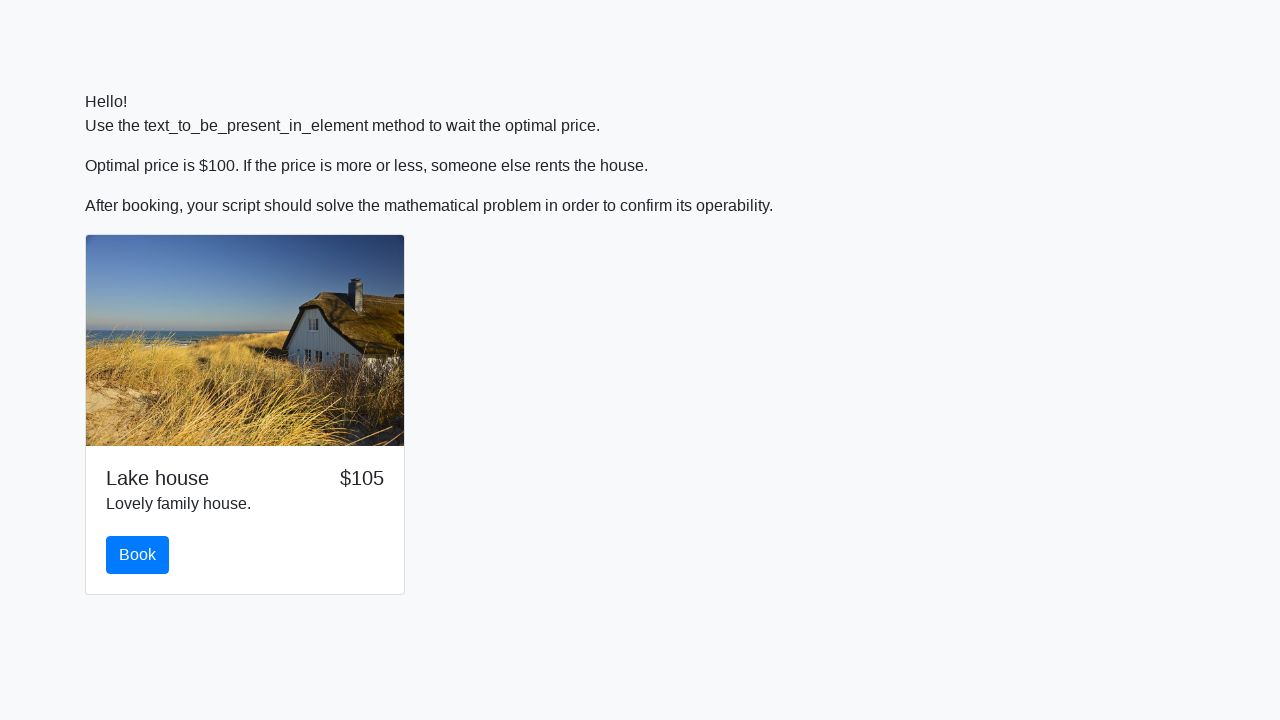

Waited for price to reach $100
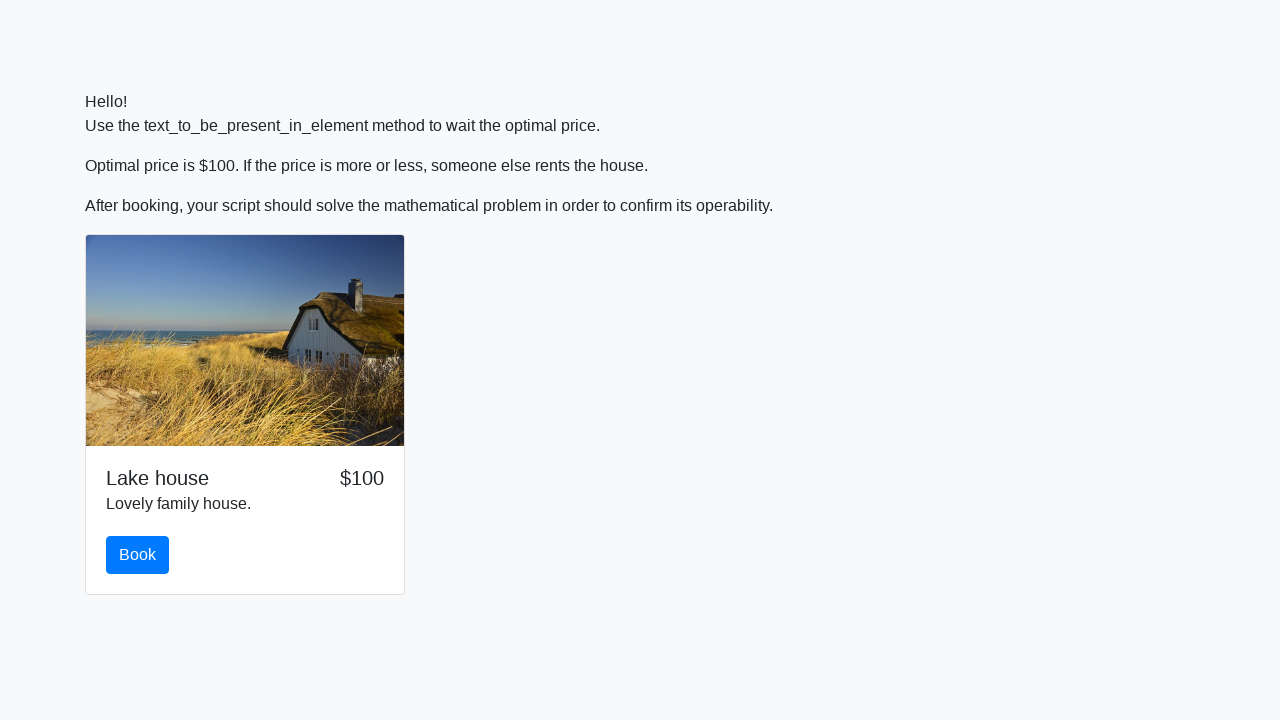

Clicked the Book button at (138, 555) on #book
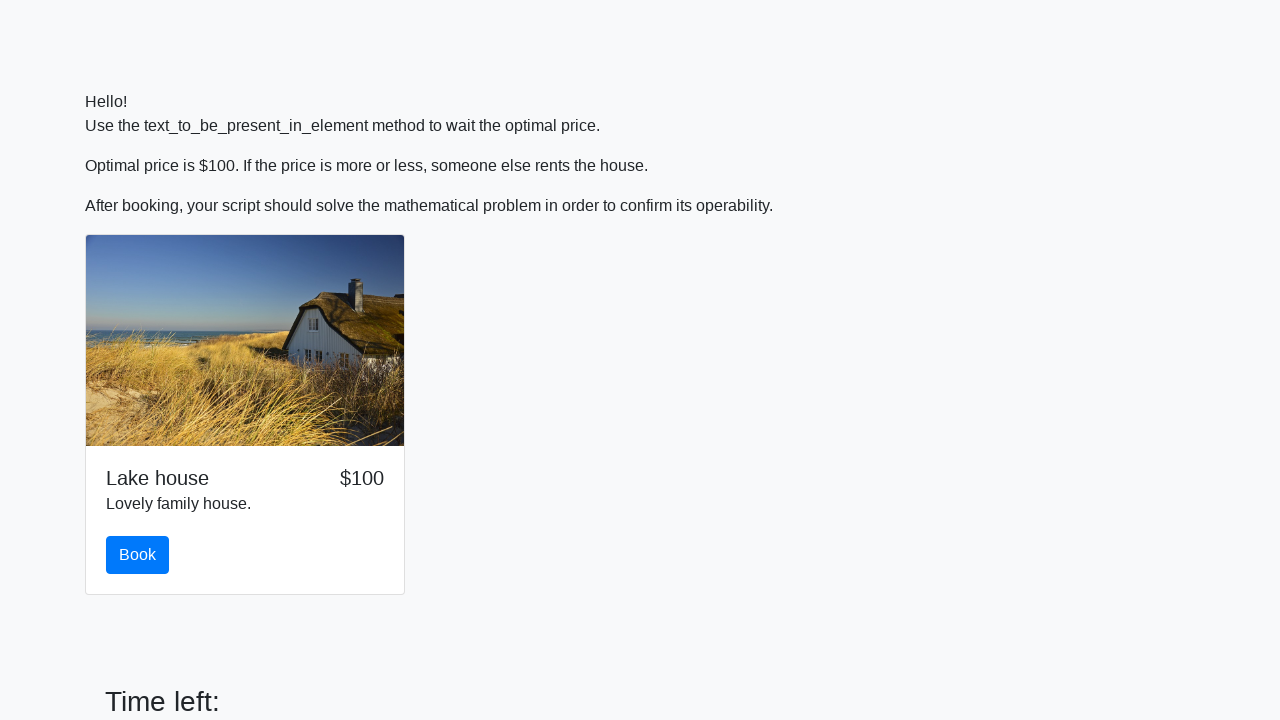

Retrieved x value from input field: 849
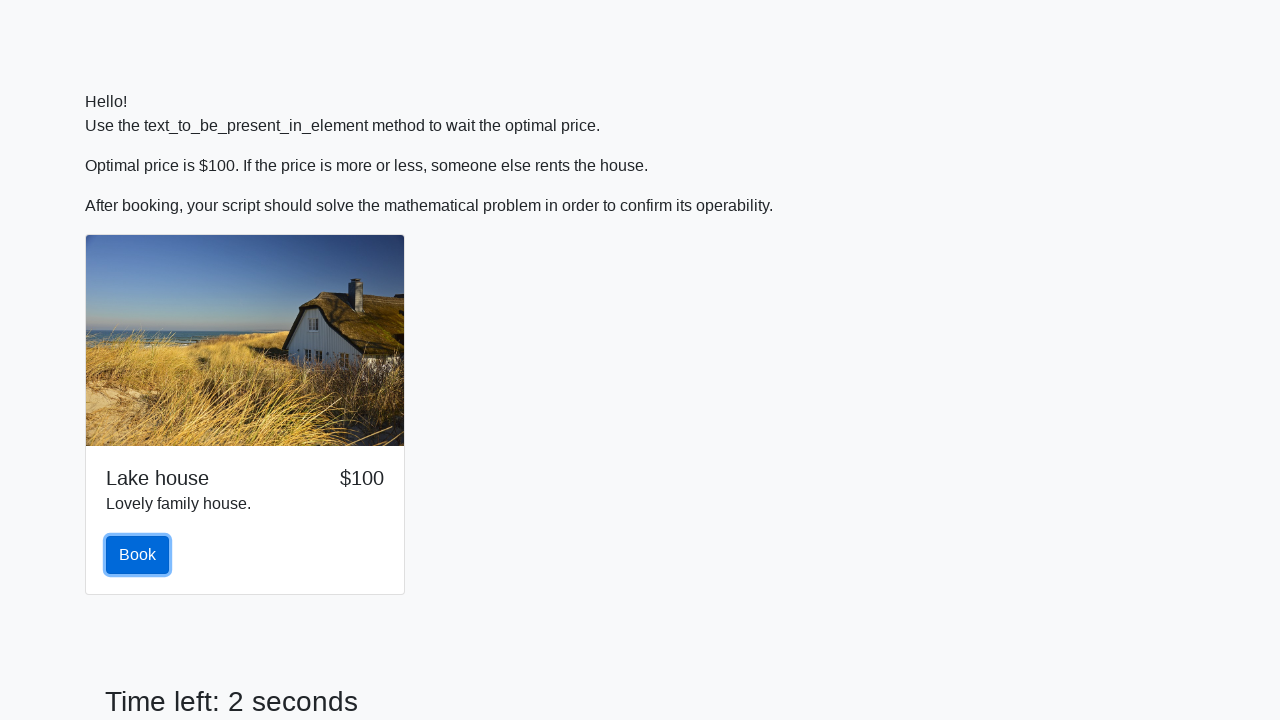

Calculated mathematical result: 2.1226783359479193
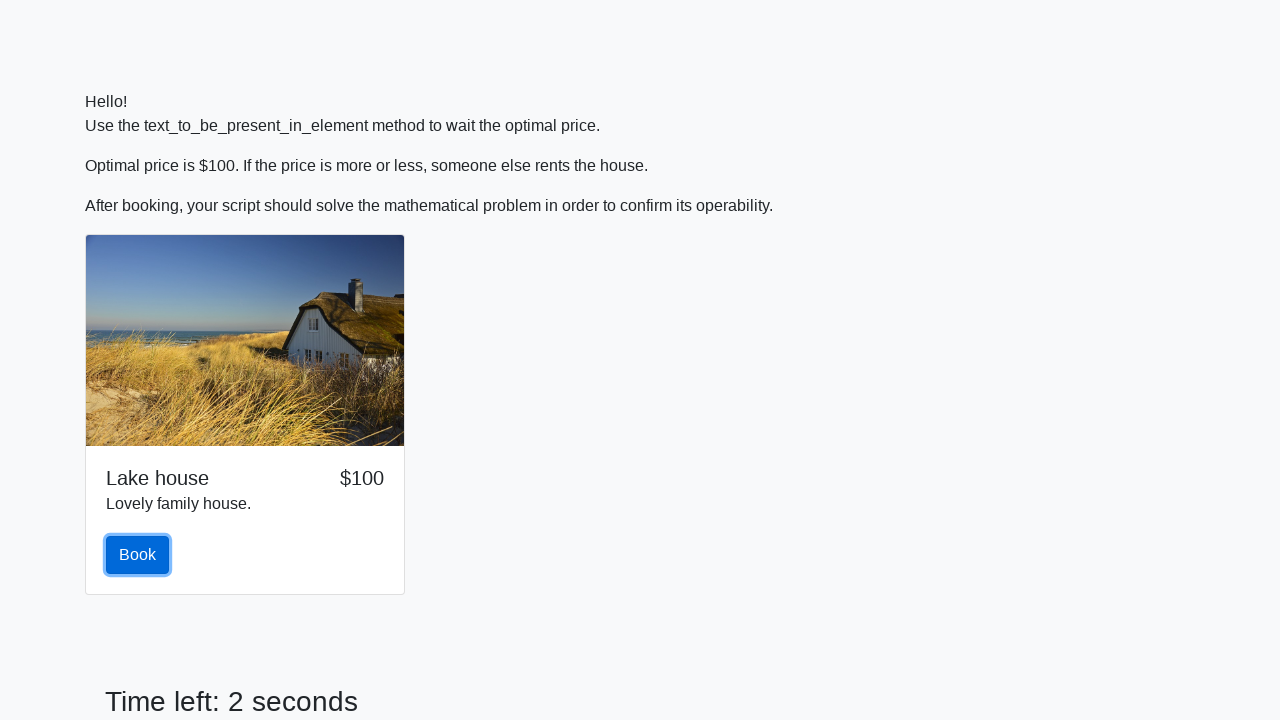

Filled answer field with calculated result: 2.1226783359479193 on #answer
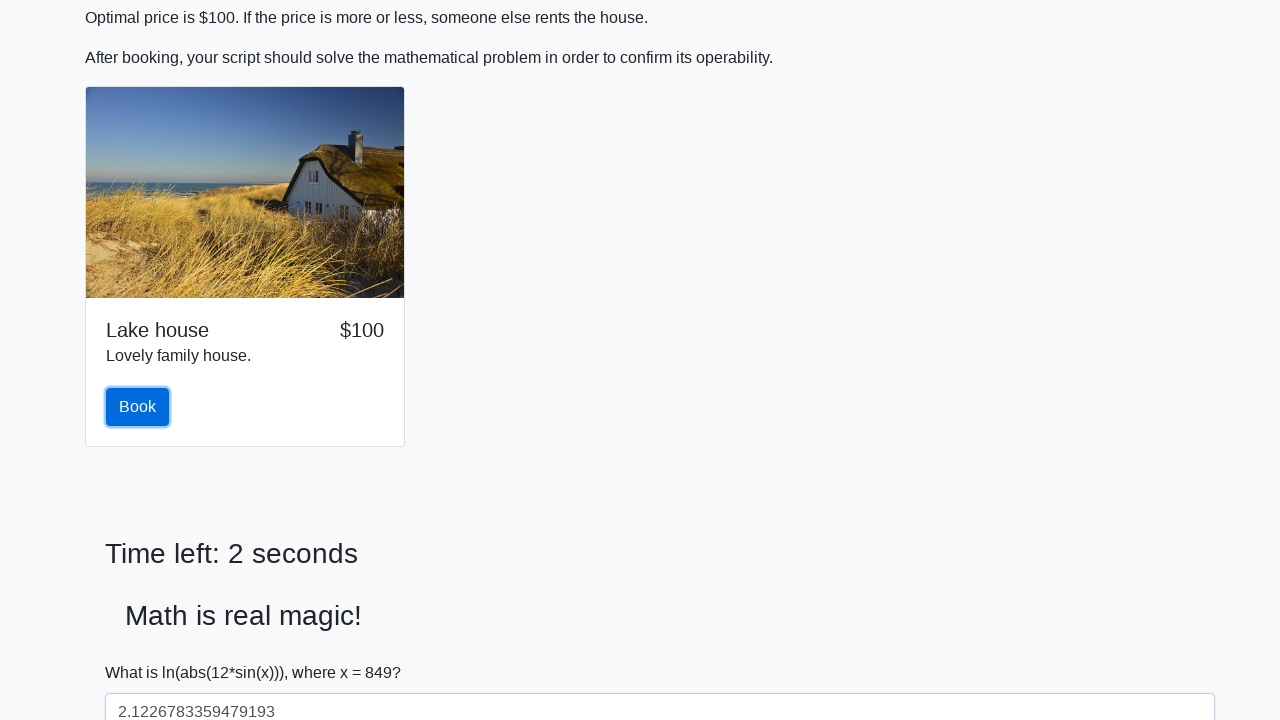

Clicked the solve button to submit answer at (143, 651) on #solve
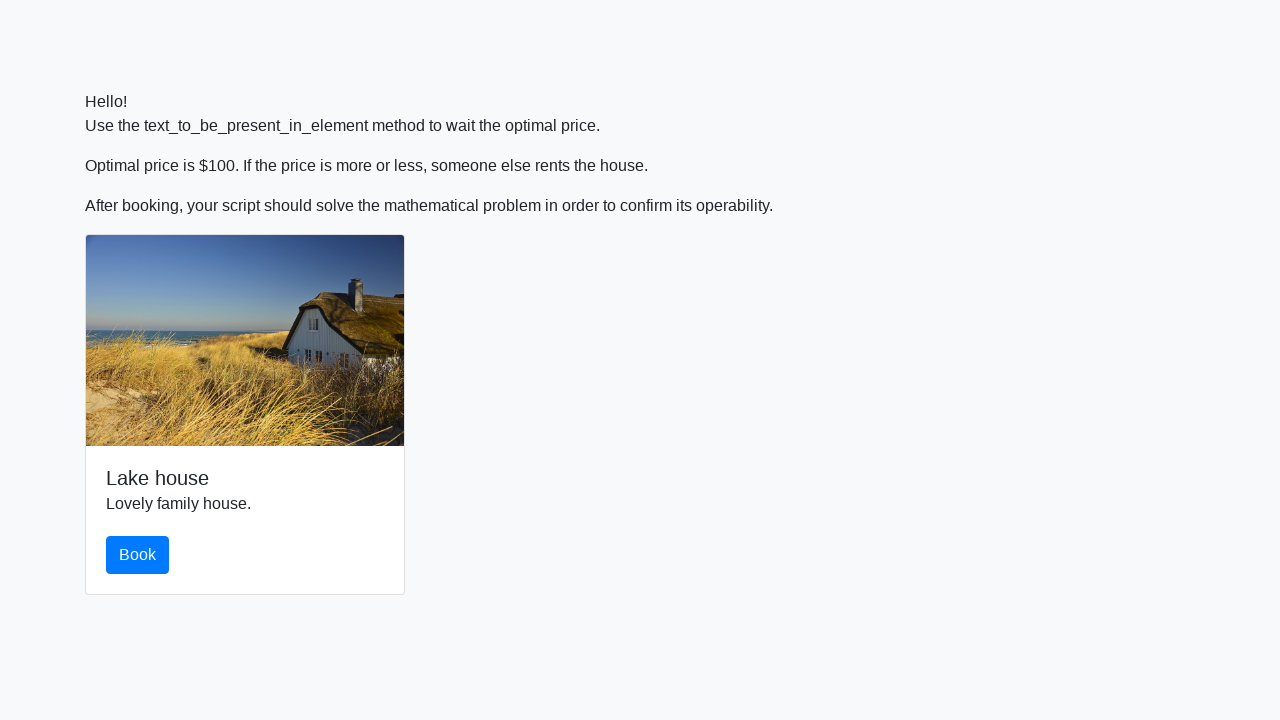

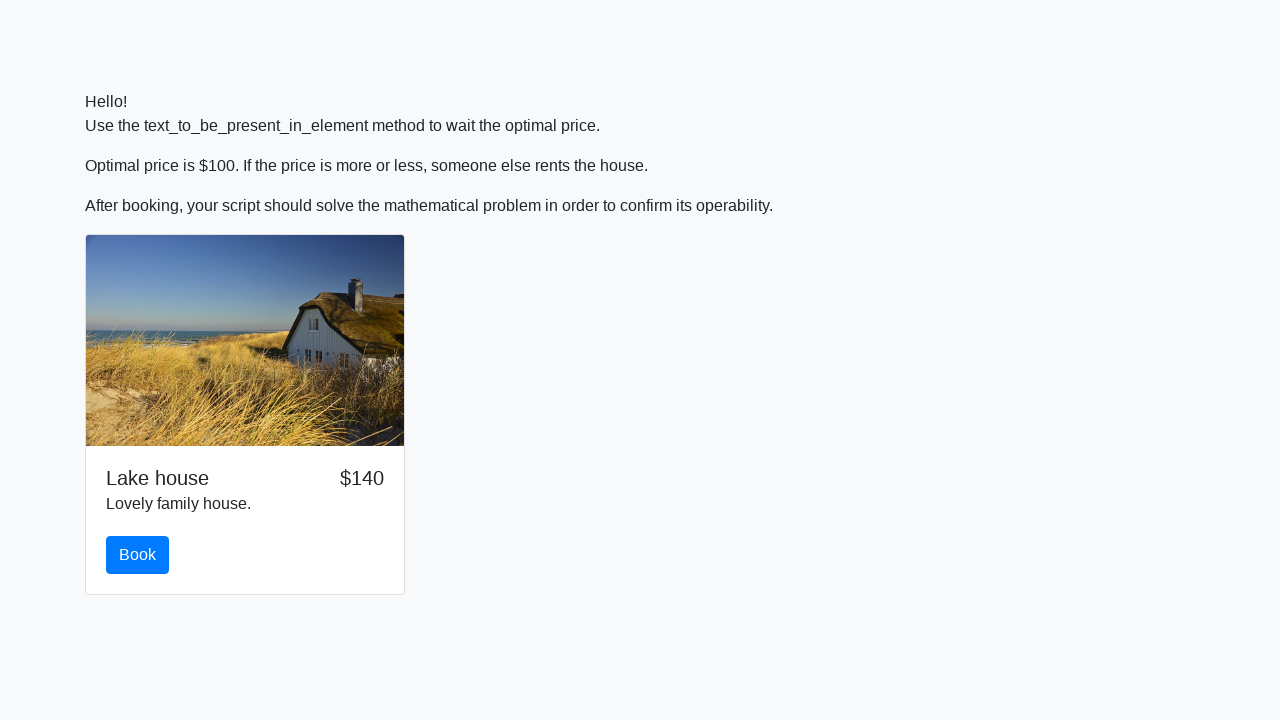